Tests filling an email input field on a login page and verifying the field's value and placeholder attribute

Starting URL: https://naveenautomationlabs.com/opencart/index.php?route=account/login

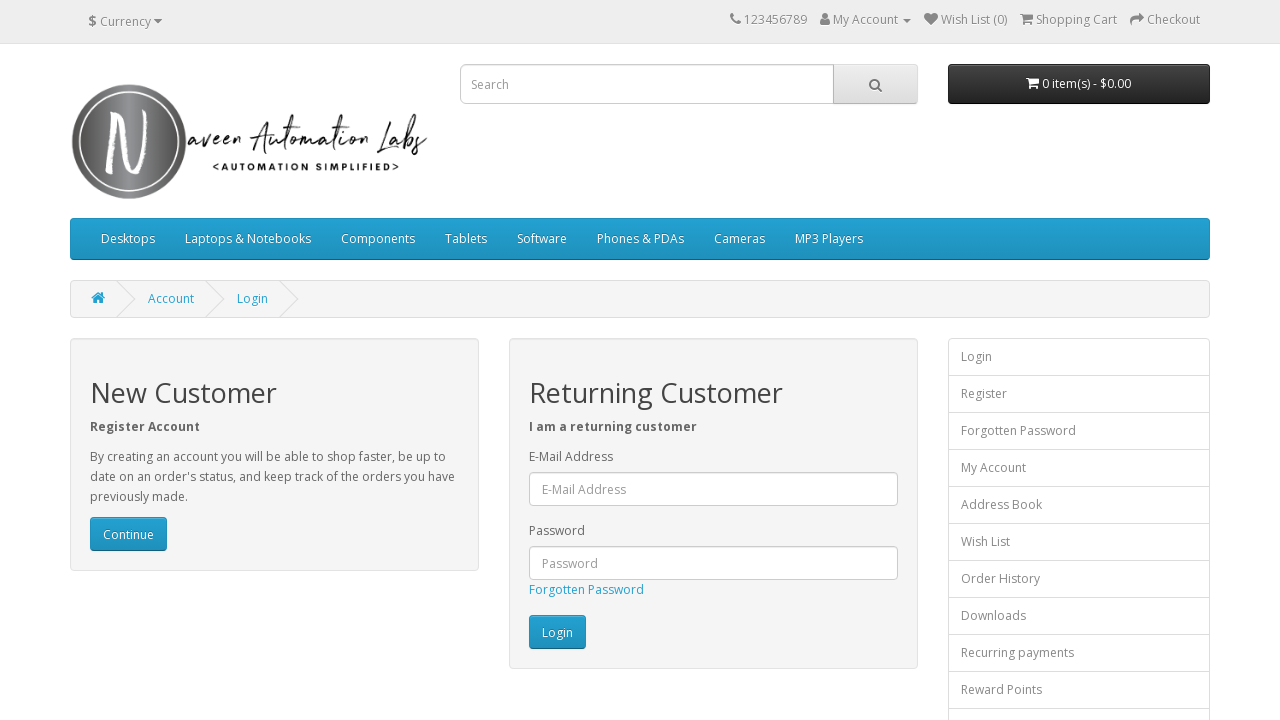

Filled email input field with 'naveen@gmail.com' on #input-email
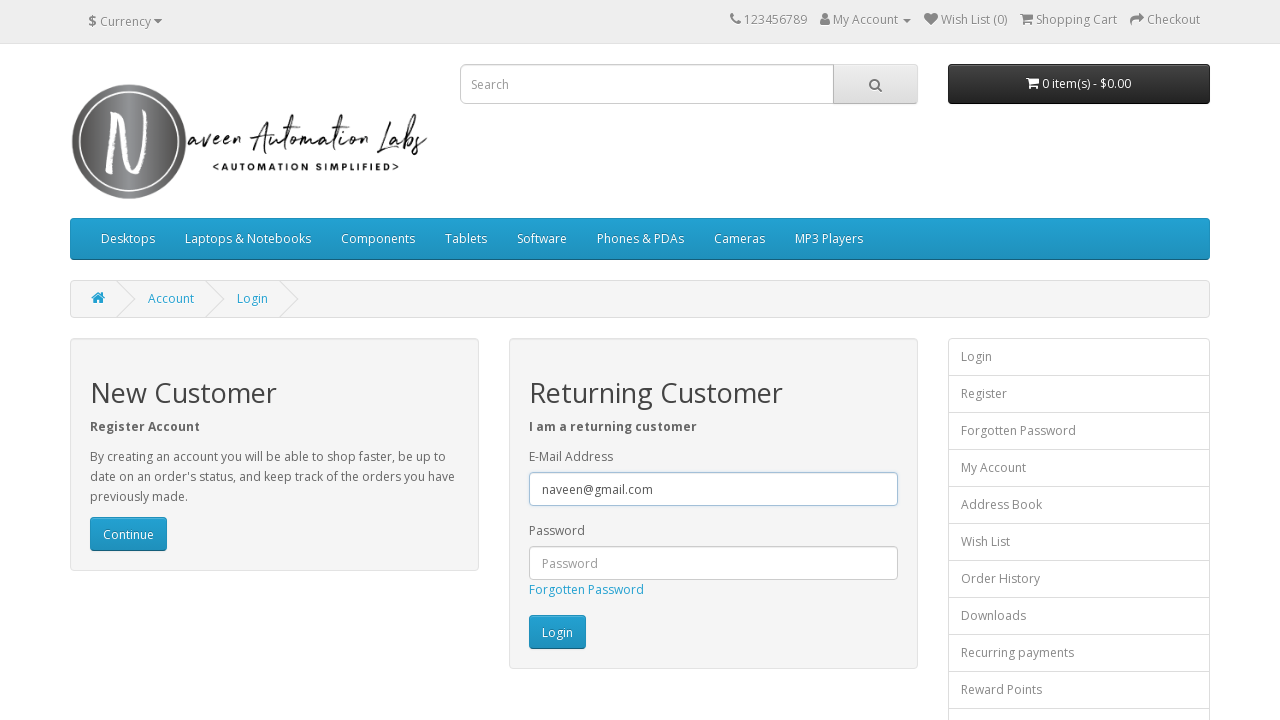

Retrieved email field value: naveen@gmail.com
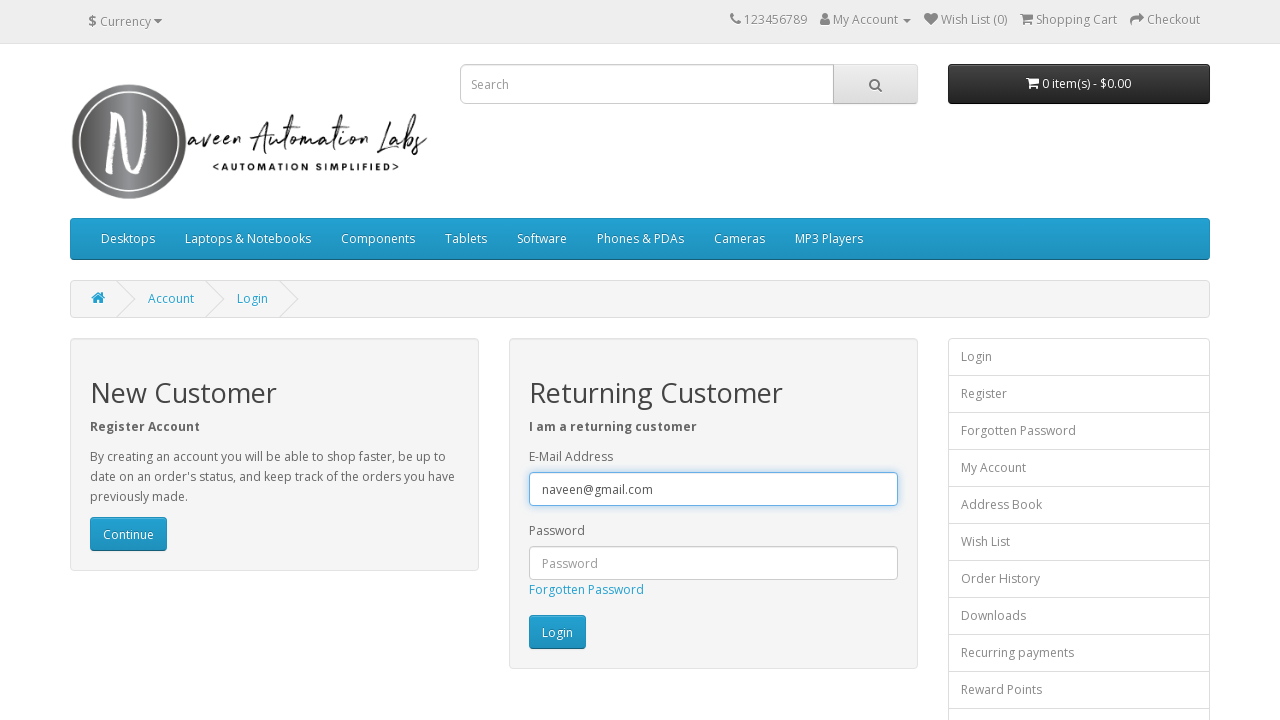

Retrieved placeholder attribute: E-Mail Address
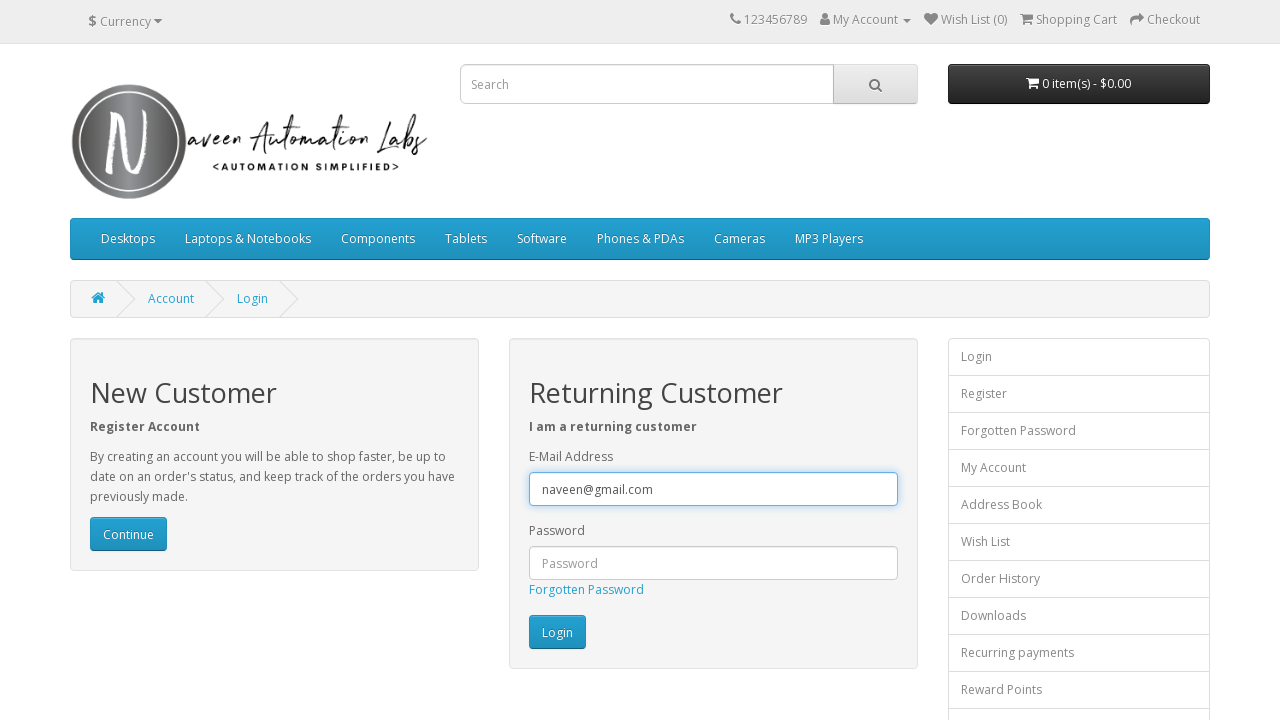

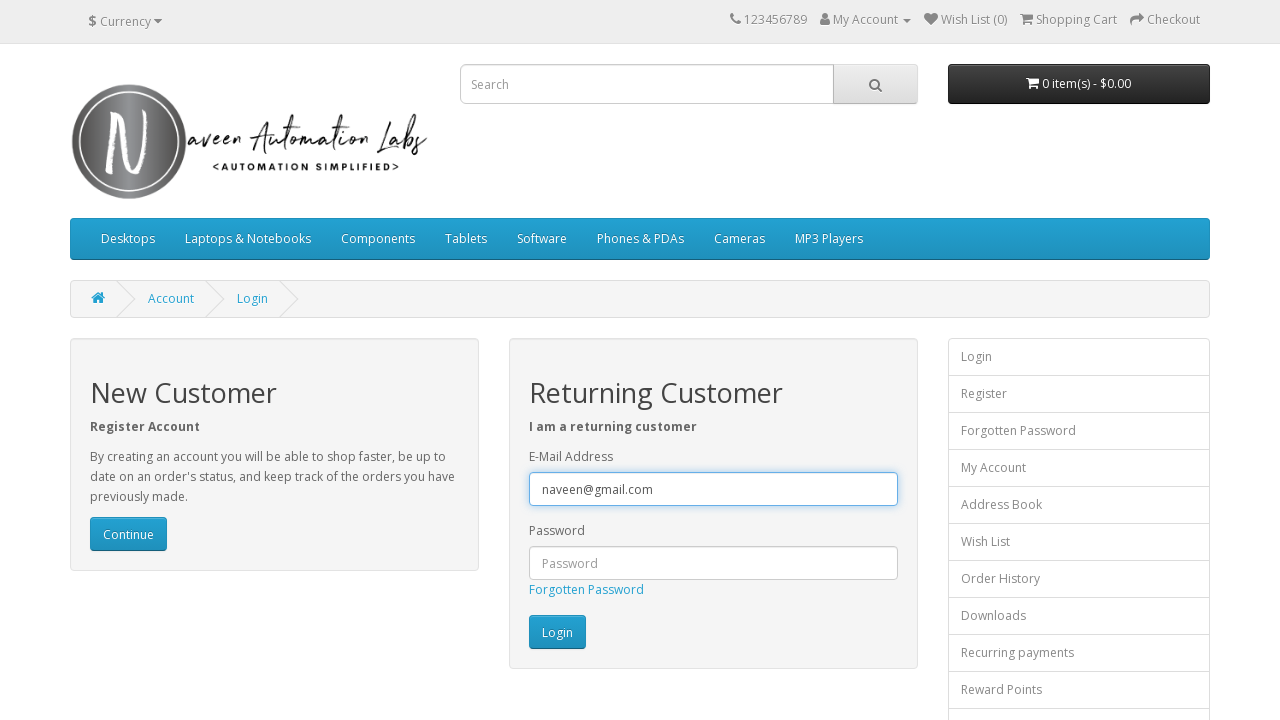